Tests drag and drop functionality by dragging an element from source to target location within an iframe

Starting URL: https://jqueryui.com/droppable/

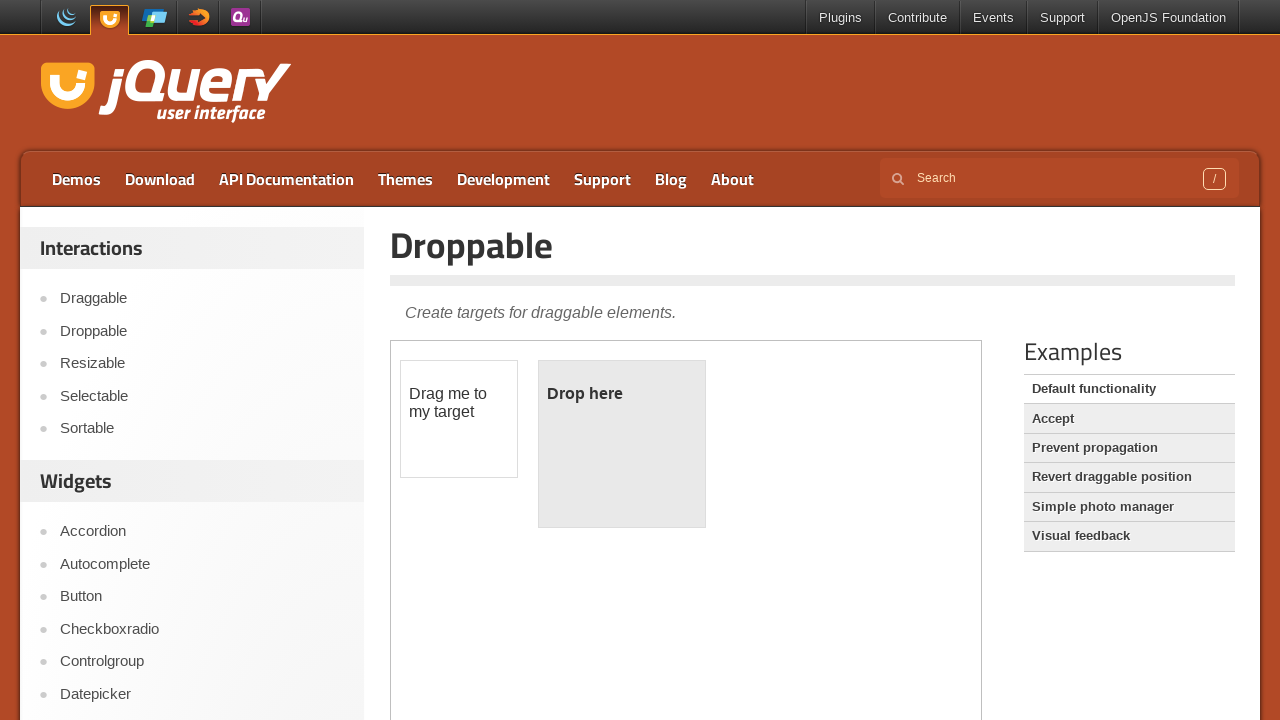

Located the iframe containing drag and drop elements
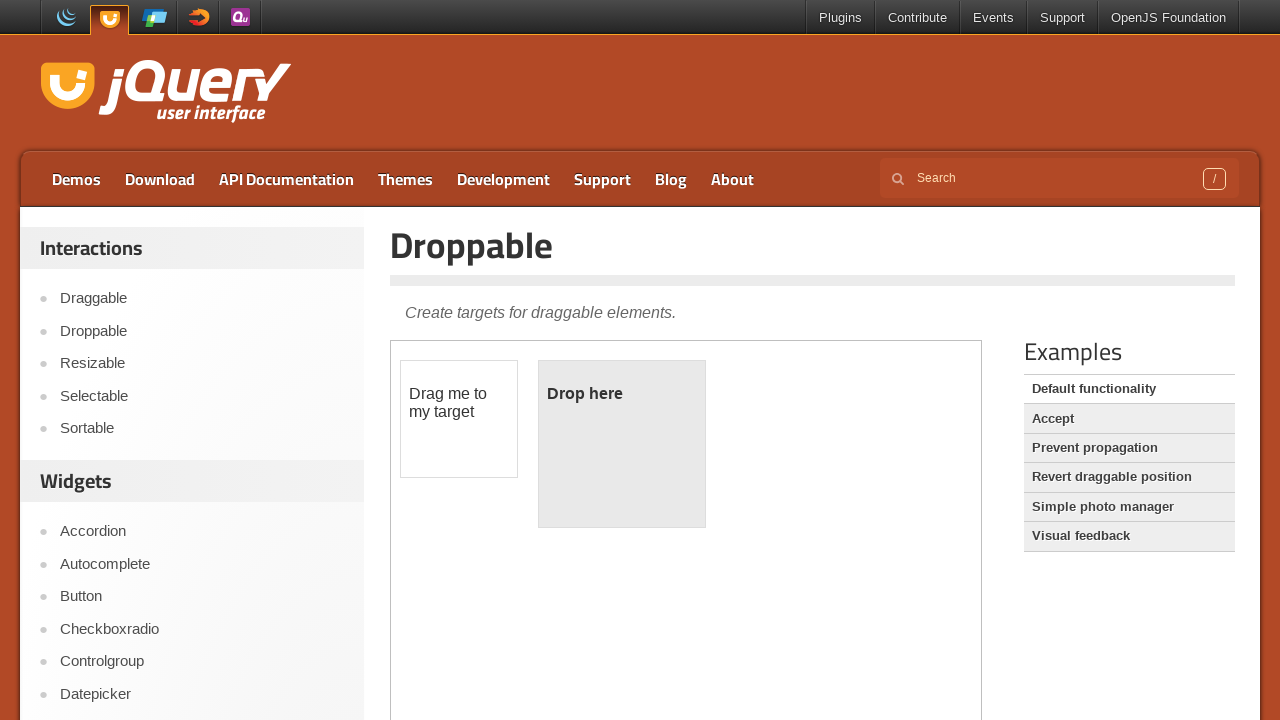

Located the draggable source element
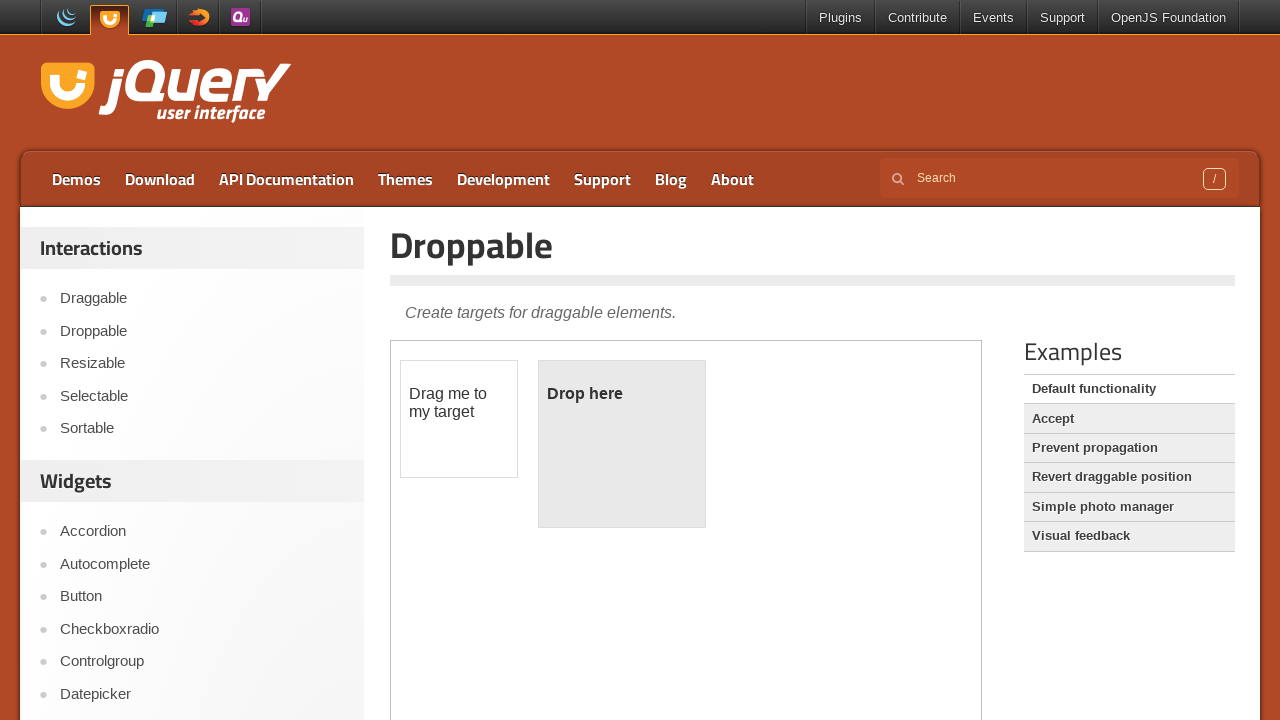

Located the droppable target element
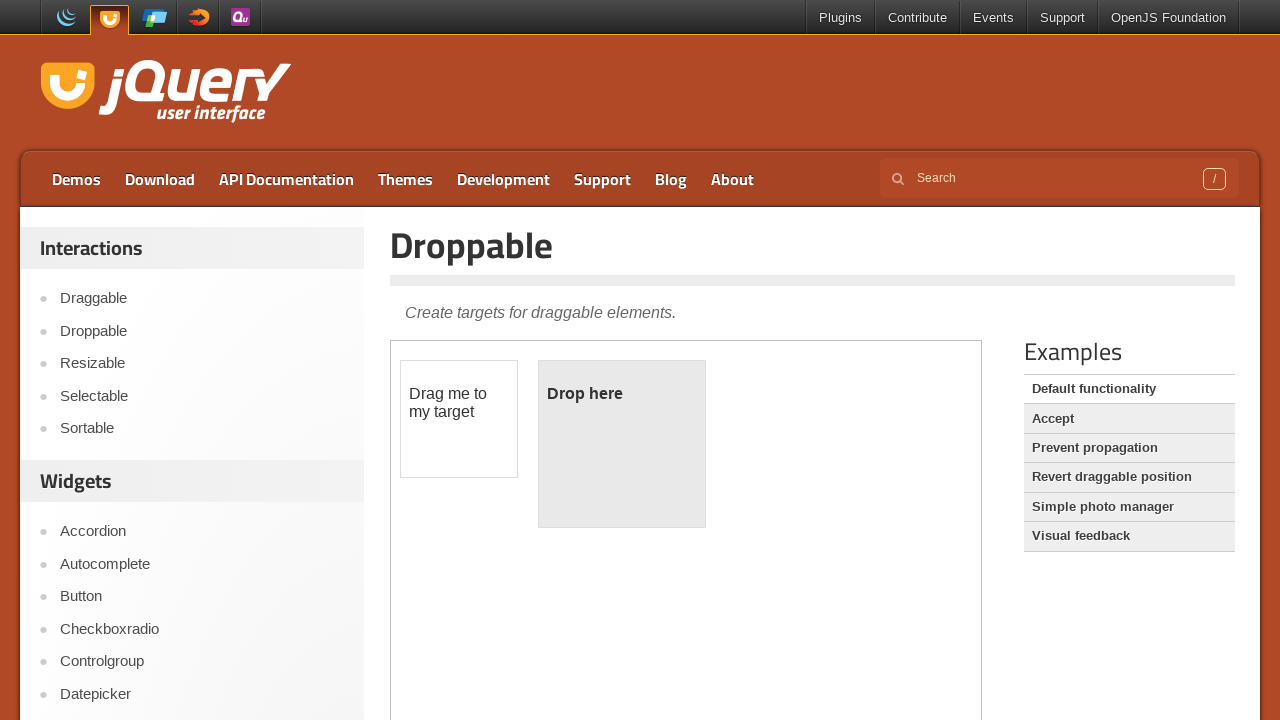

Dragged element from source to target location at (622, 444)
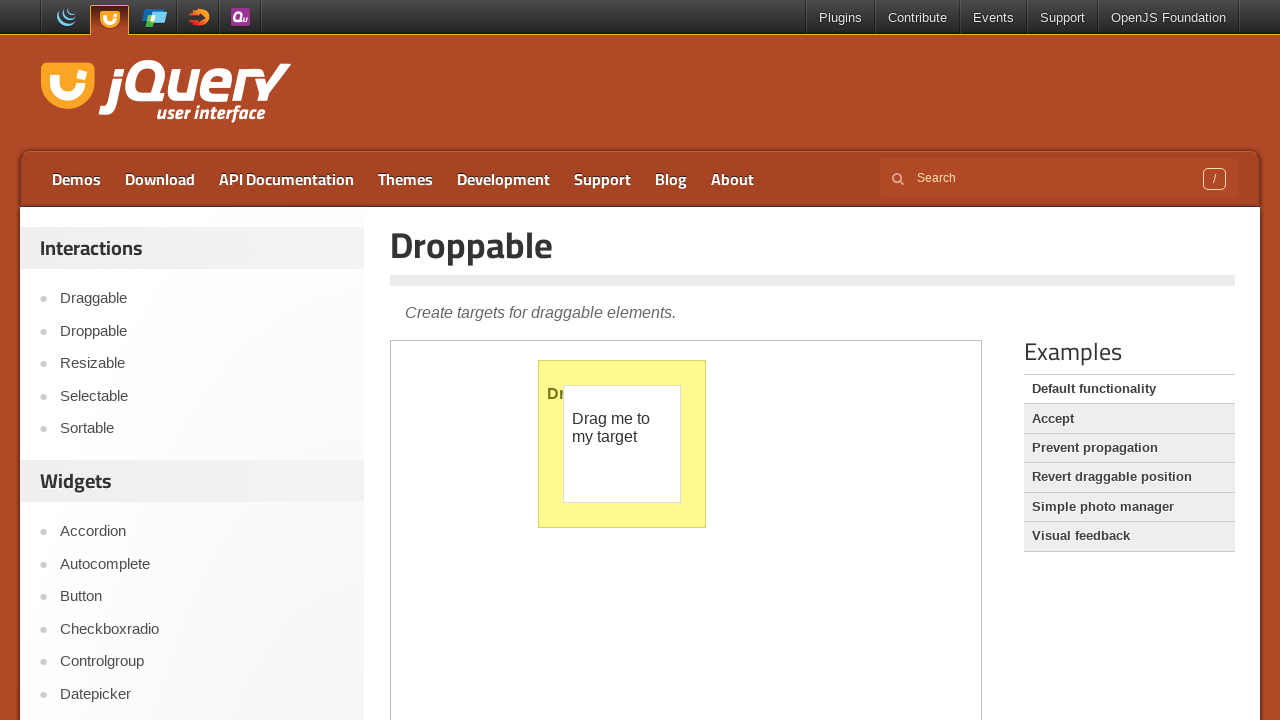

Waited 1000ms for drag and drop result to complete
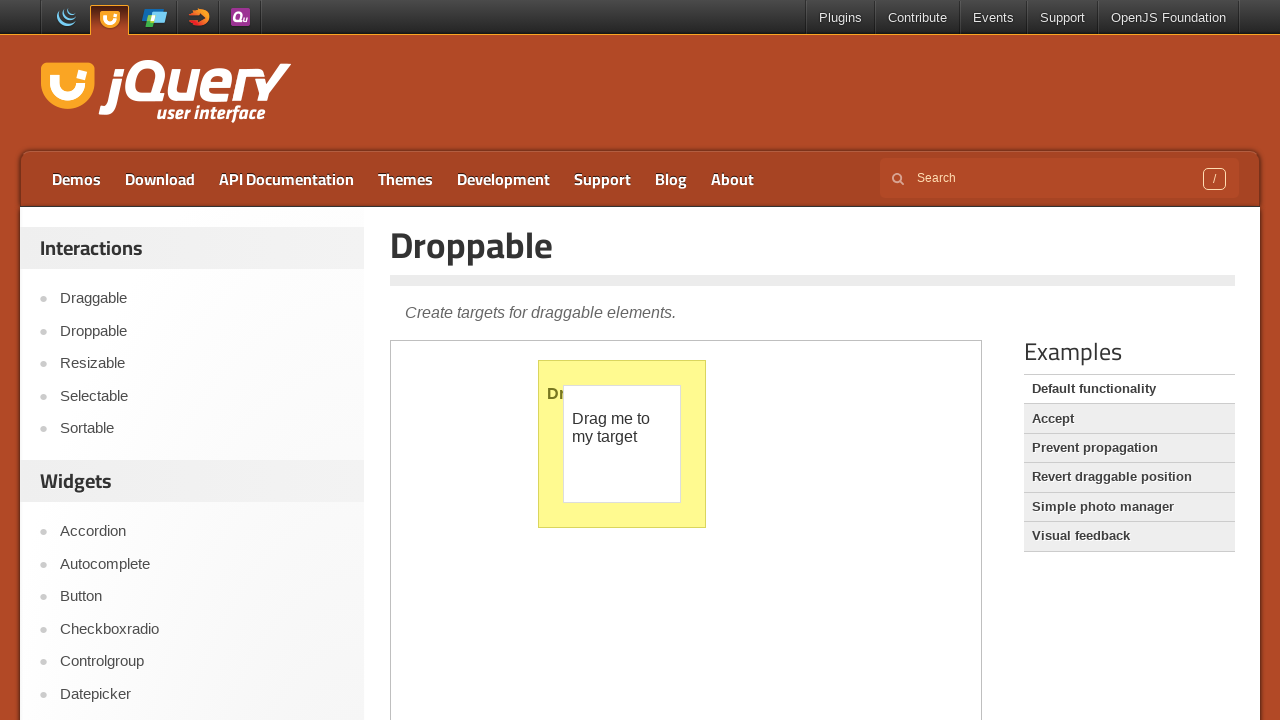

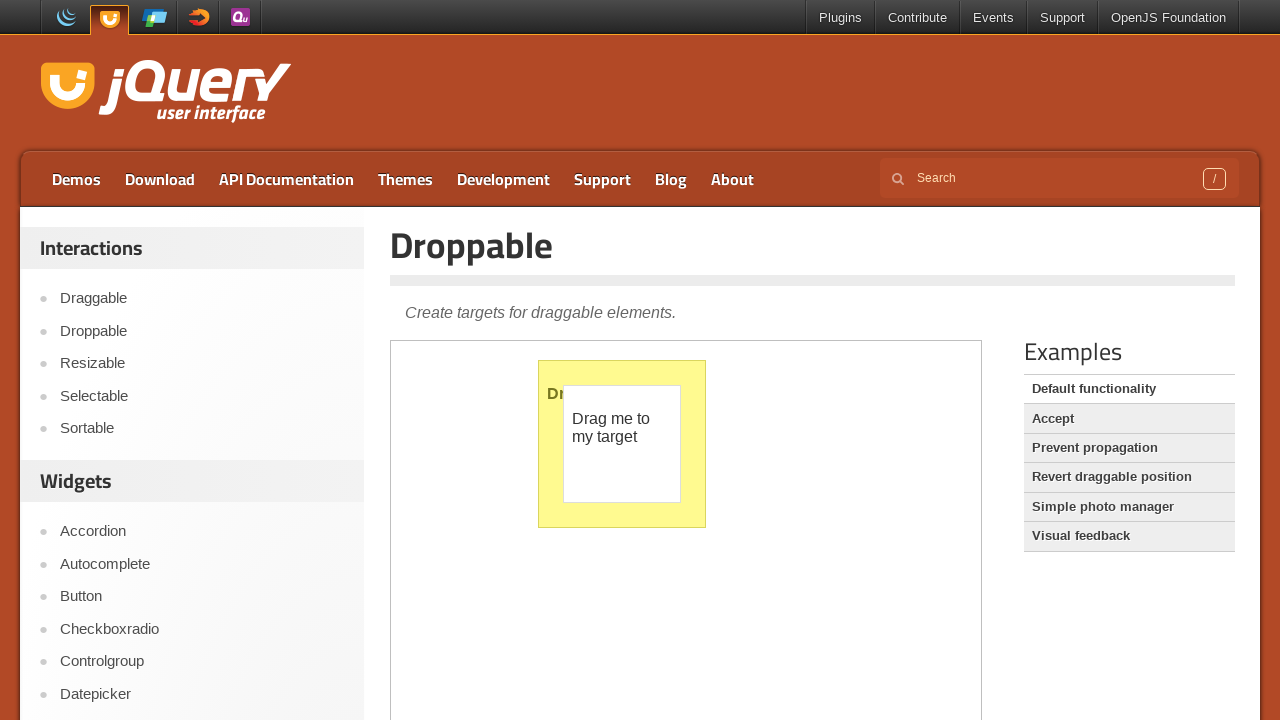